Tests React Semantic UI dropdown by selecting different names from the dropdown

Starting URL: https://react.semantic-ui.com/maximize/dropdown-example-selection/

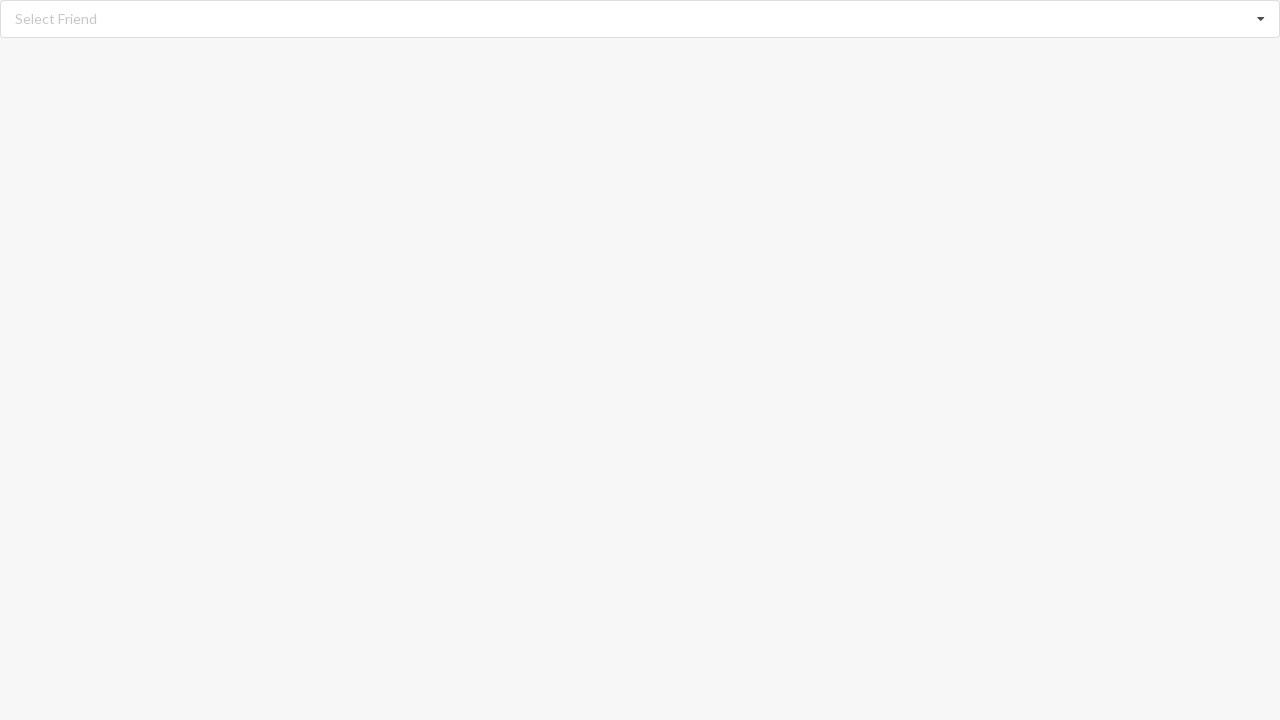

Clicked dropdown icon to open React Semantic UI dropdown at (1261, 19) on xpath=//i[@class='dropdown icon']
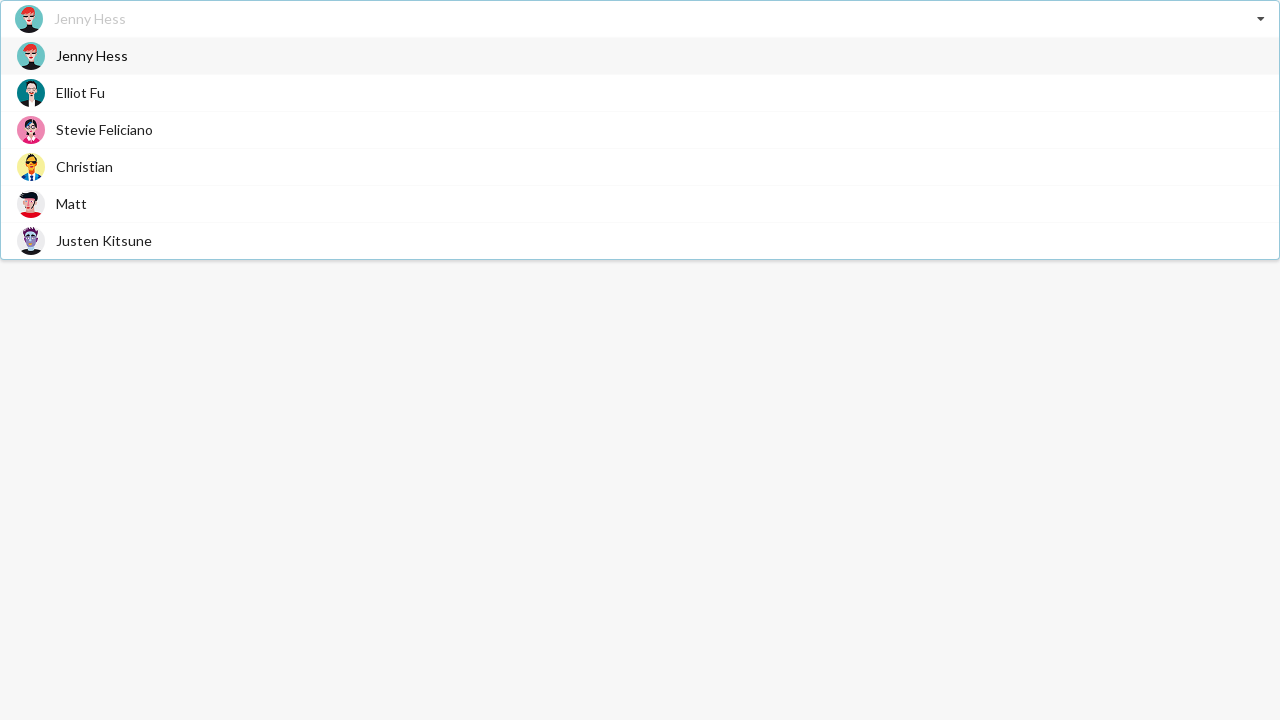

Waited for dropdown items to load
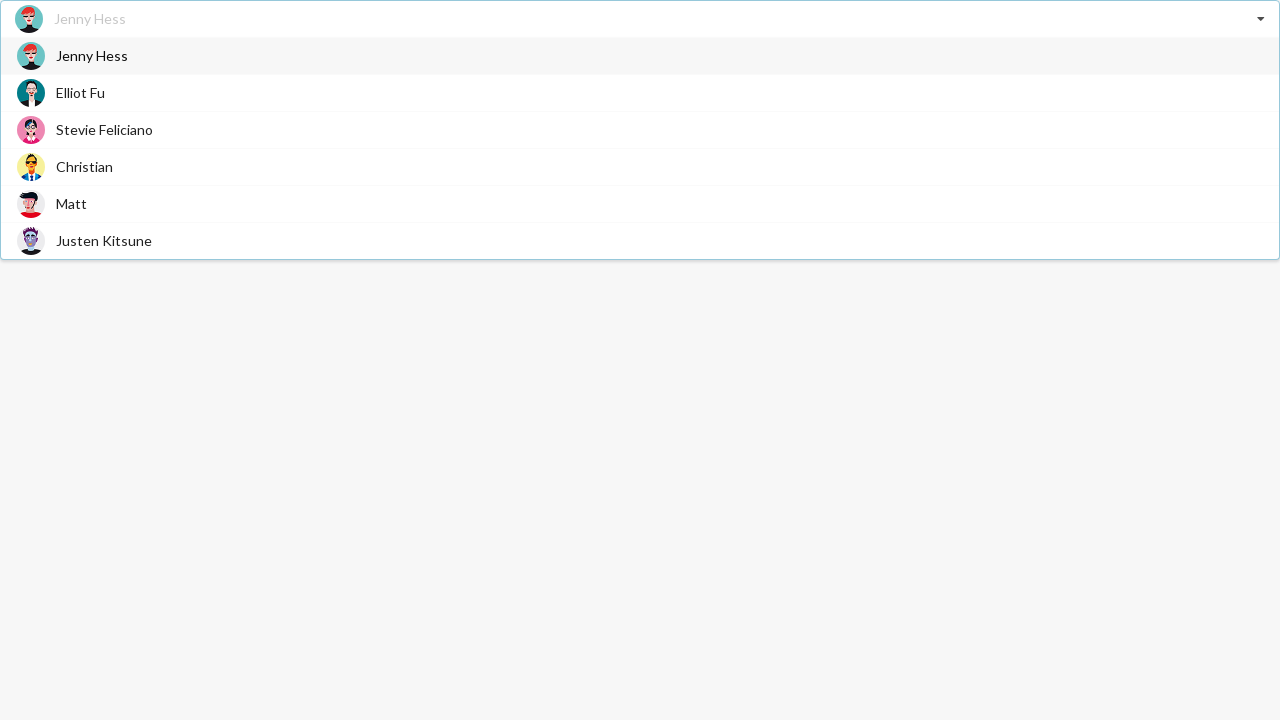

Selected 'Christian' from dropdown at (84, 166) on xpath=//div[contains(@class,'item')]/span[@class='text' and text()='Christian']
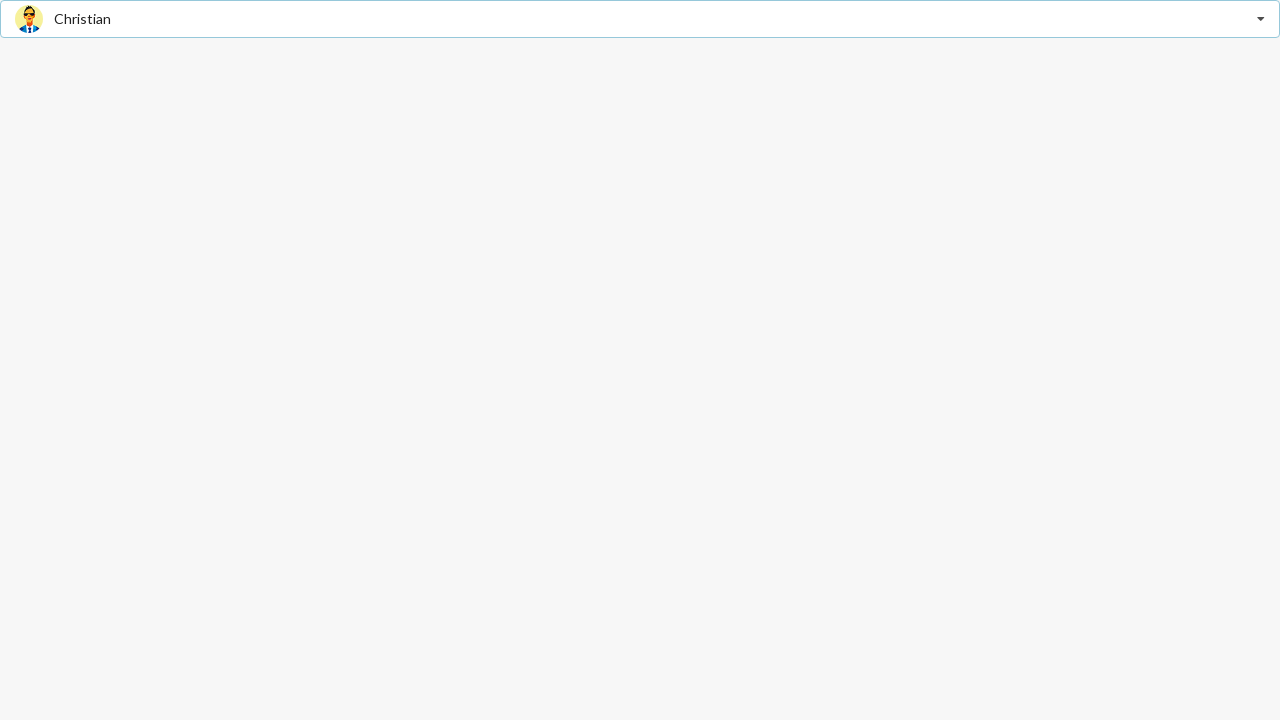

Clicked dropdown icon to open dropdown again at (1261, 19) on xpath=//i[@class='dropdown icon']
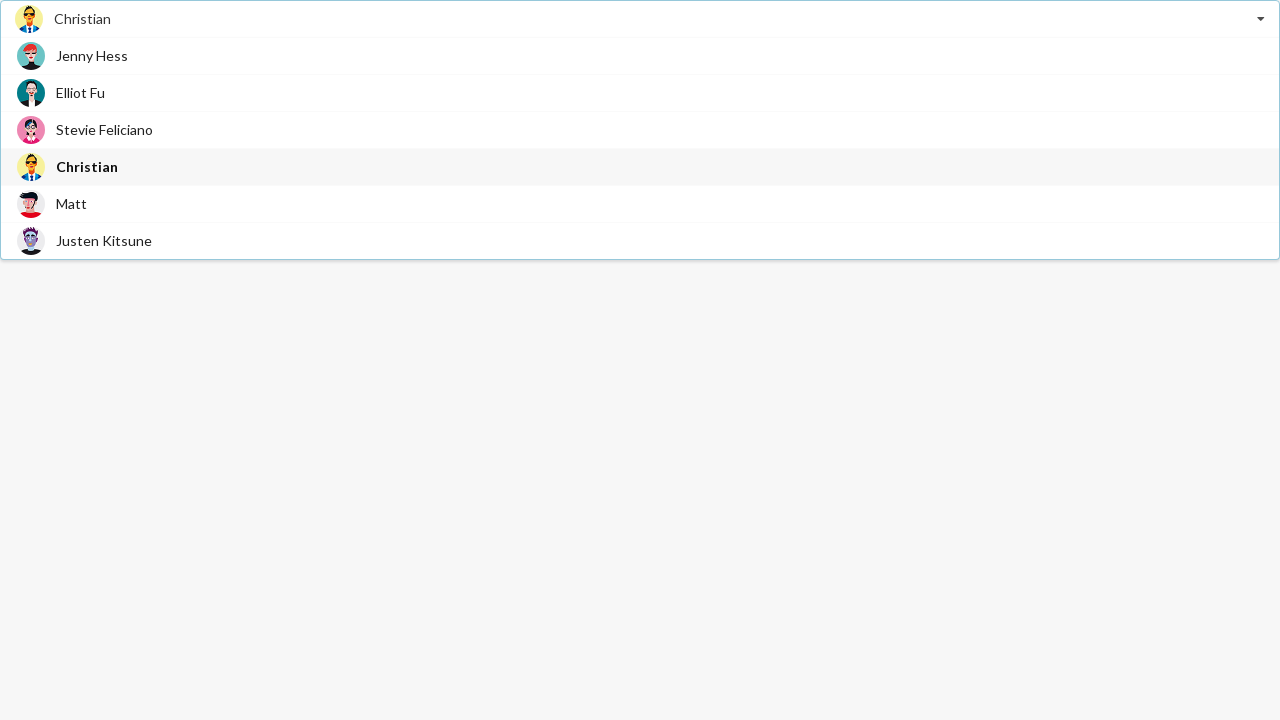

Waited for dropdown items to load
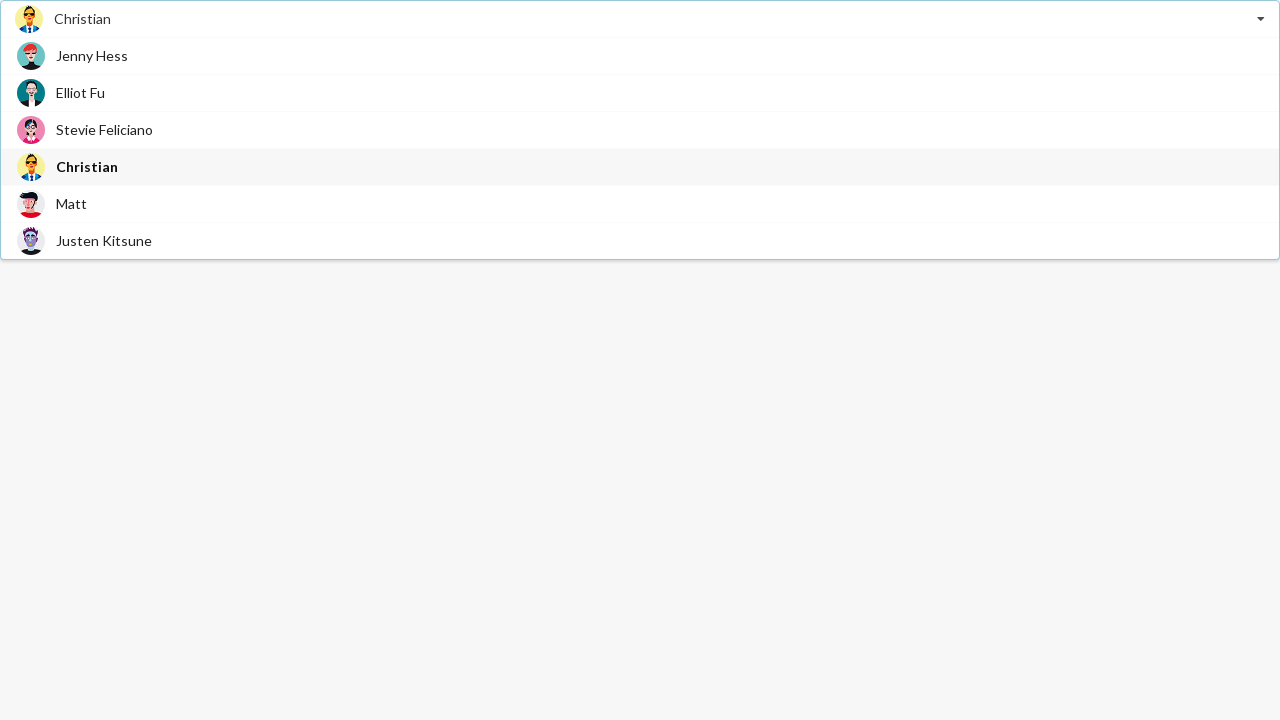

Selected 'Matt' from dropdown at (72, 204) on xpath=//div[contains(@class, 'item')]/span[@class='text' and text()='Matt']
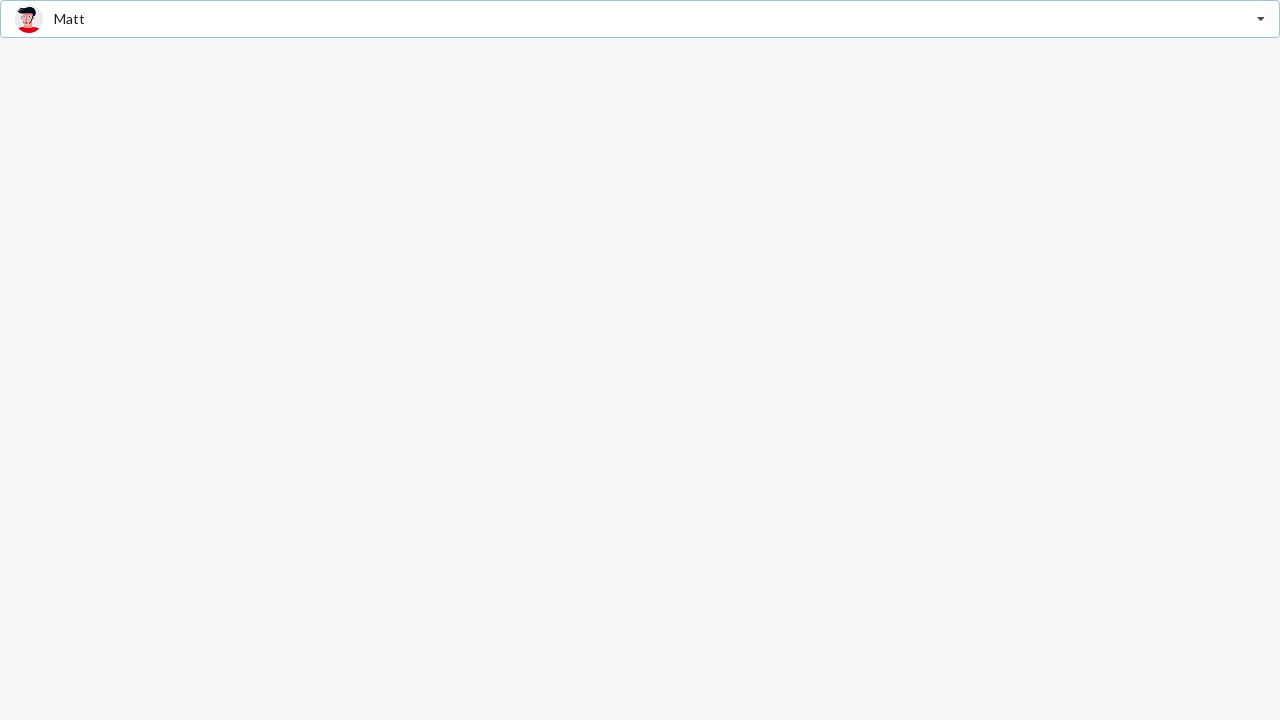

Clicked dropdown icon to open dropdown again at (1261, 19) on xpath=//i[@class='dropdown icon']
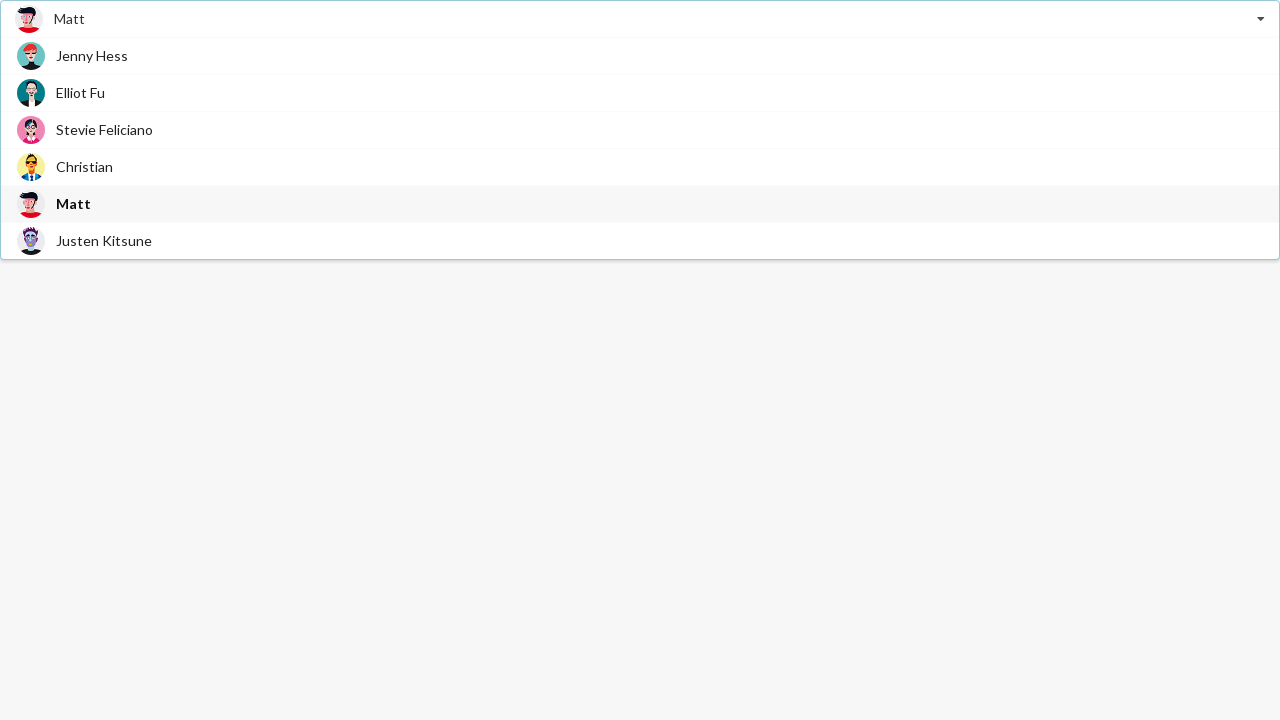

Waited for dropdown items to load
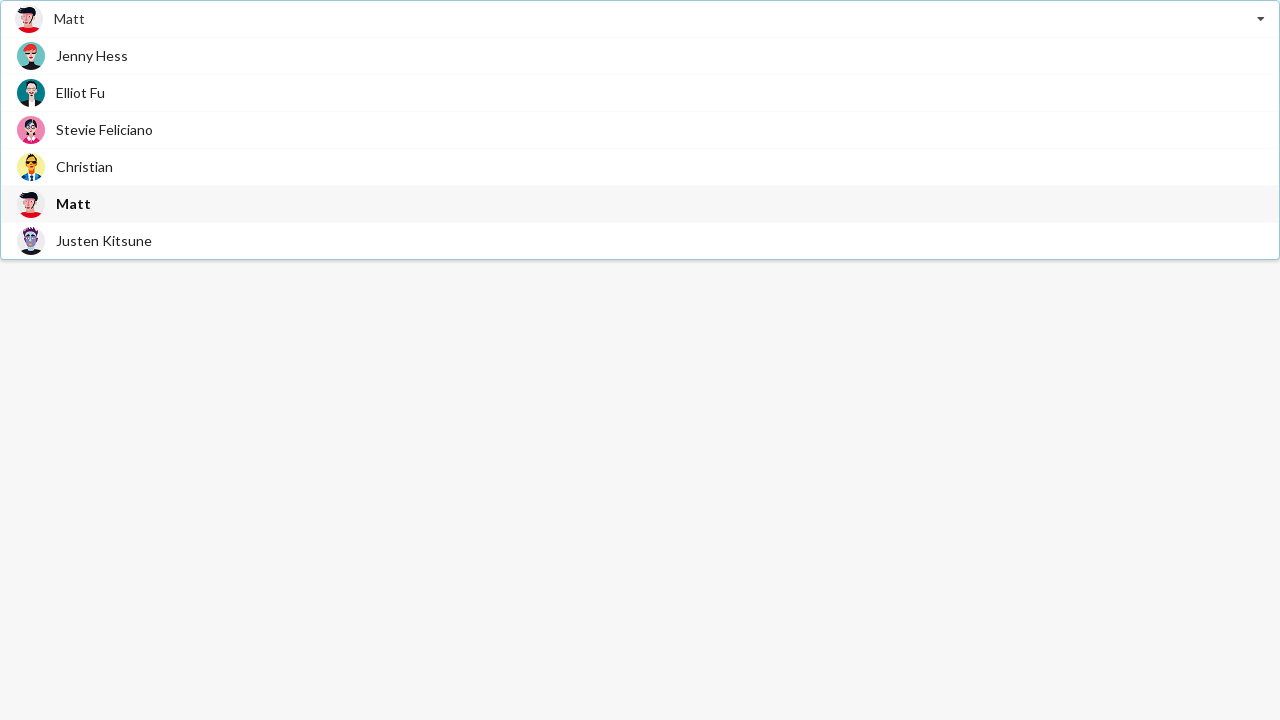

Selected 'Elliot Fu' from dropdown at (80, 92) on xpath=//div[contains(@class, 'item')]/span[@class='text' and text()='Elliot Fu']
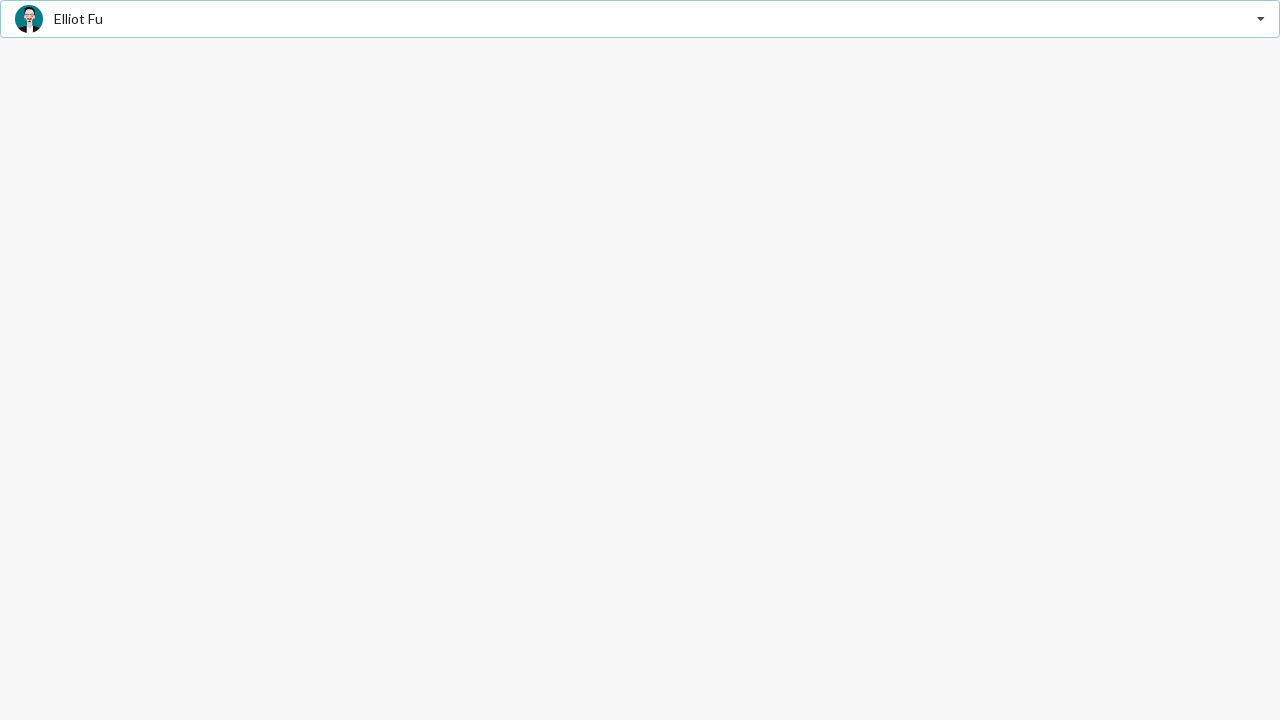

Clicked dropdown icon to open dropdown again at (1261, 19) on xpath=//i[@class='dropdown icon']
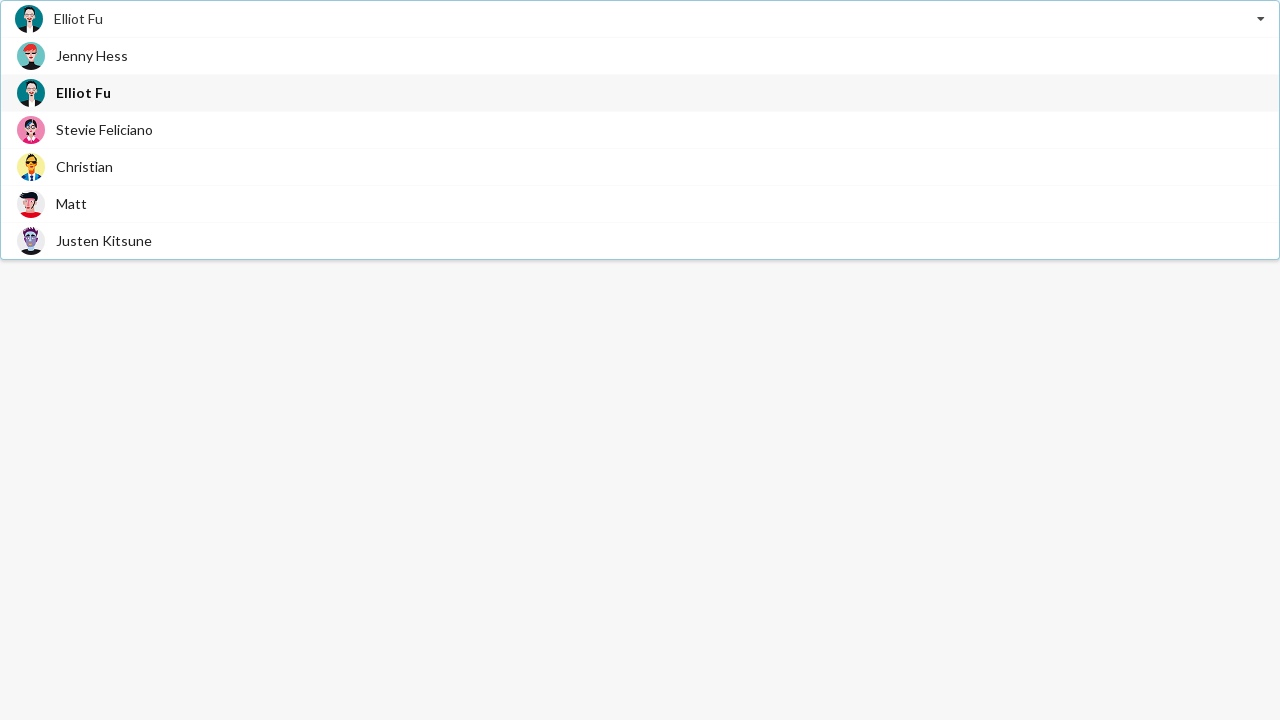

Waited for dropdown items to load
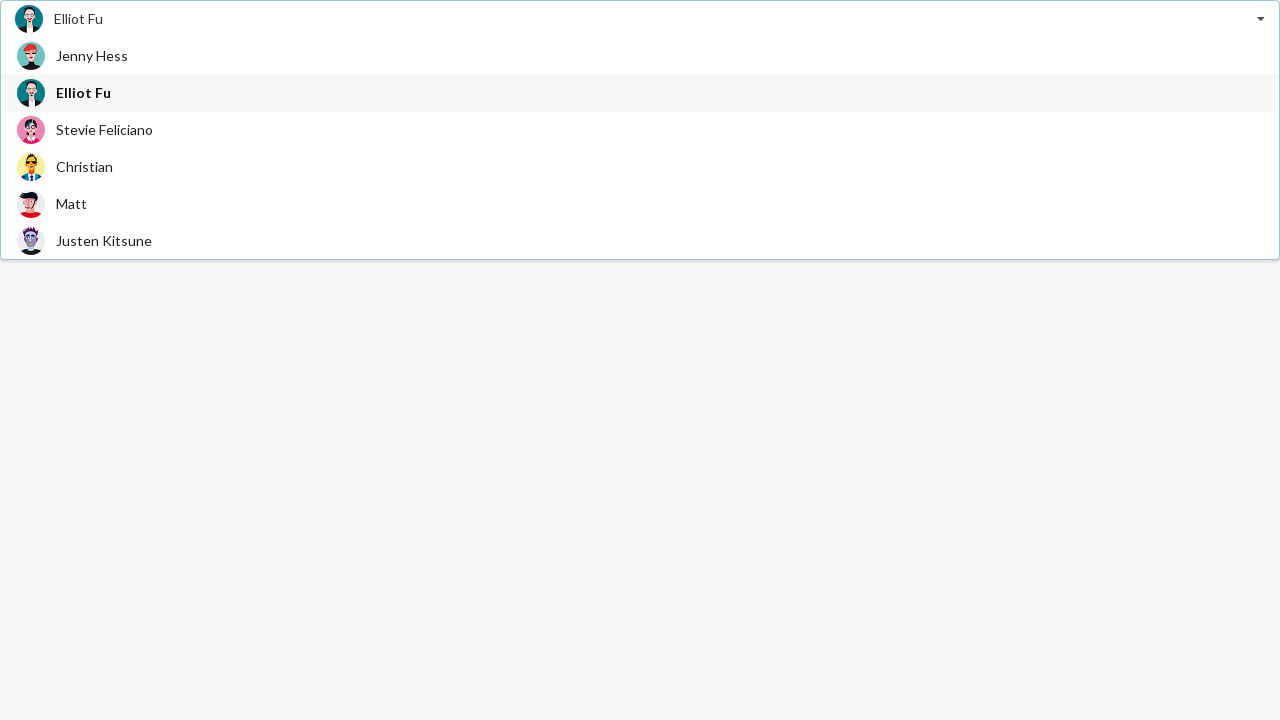

Selected 'Christian' from dropdown again at (84, 166) on xpath=//div[contains(@class, 'item')]/span[@class='text' and text()='Christian']
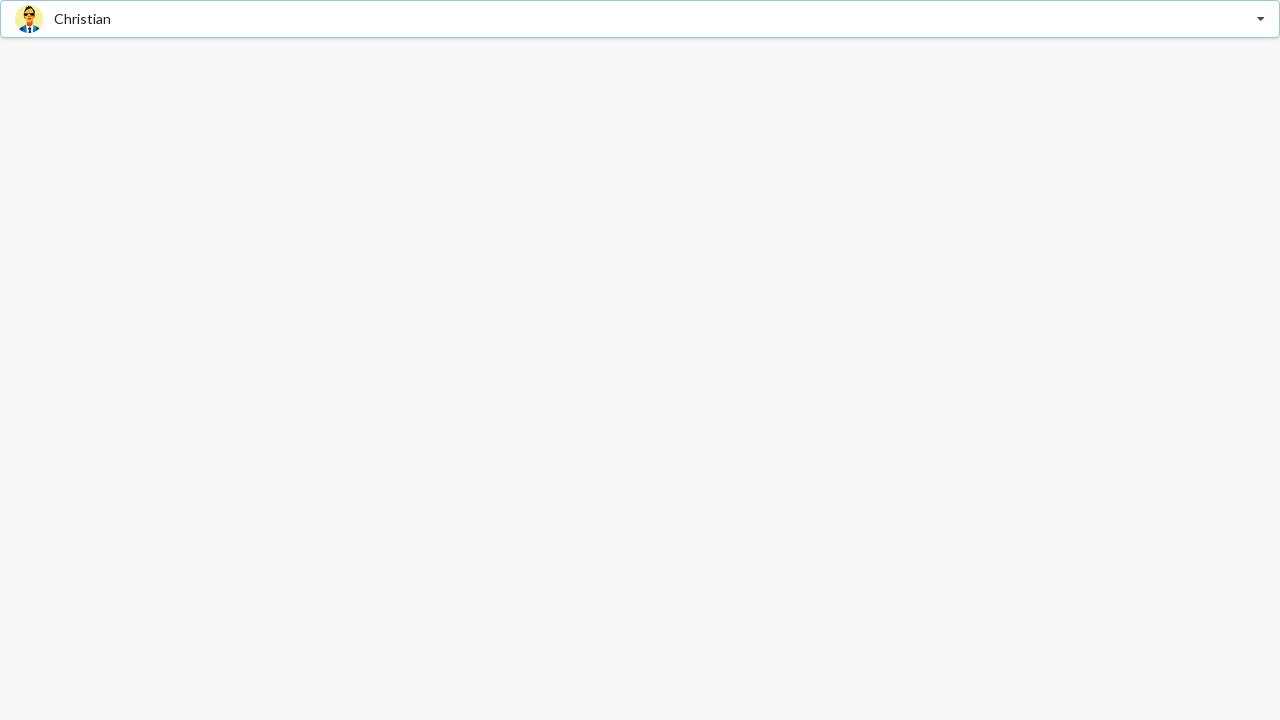

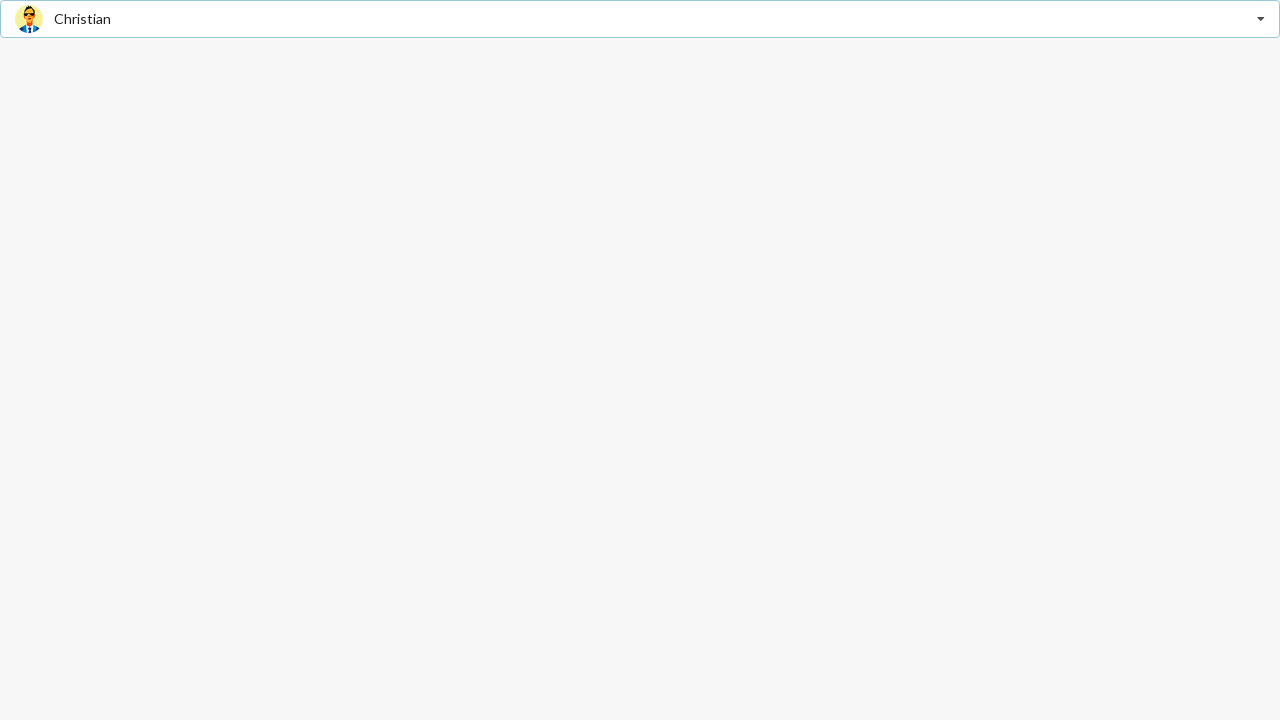